Verifies that email, LinkedIn, and GitHub social links are displayed on the page

Starting URL: https://nickbarrie.github.io/about-me/

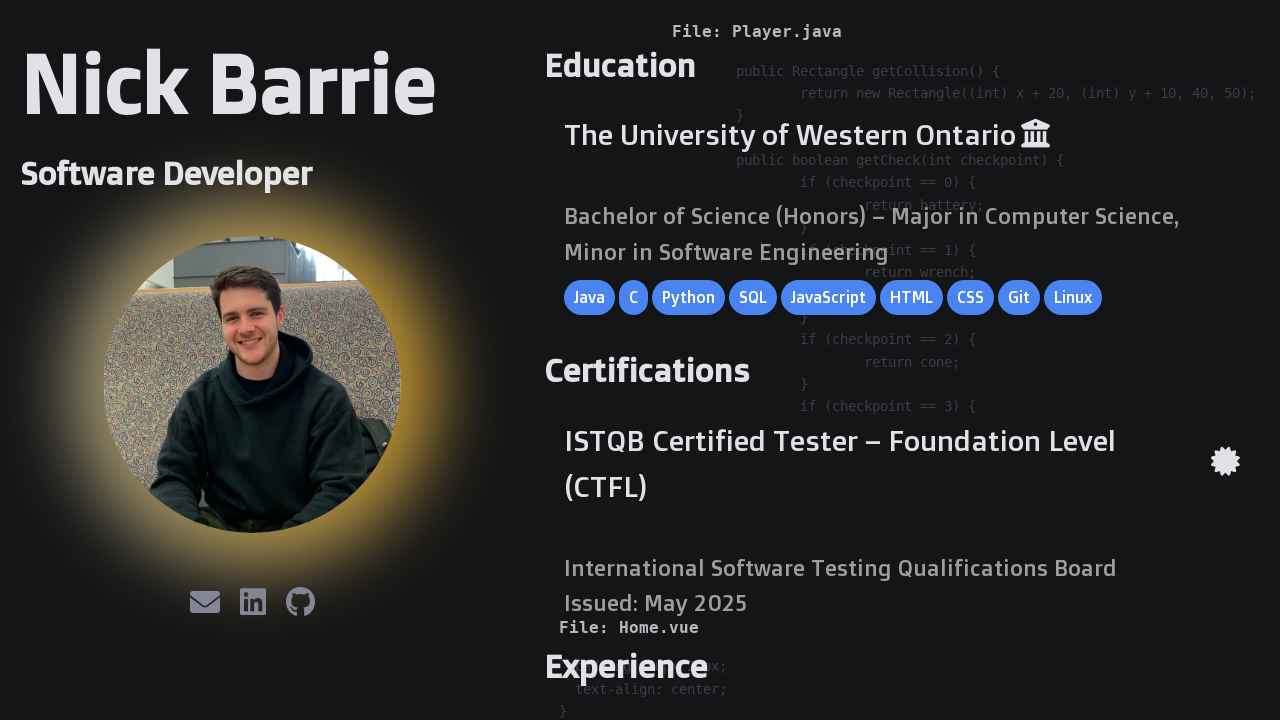

Navigated to about-me page
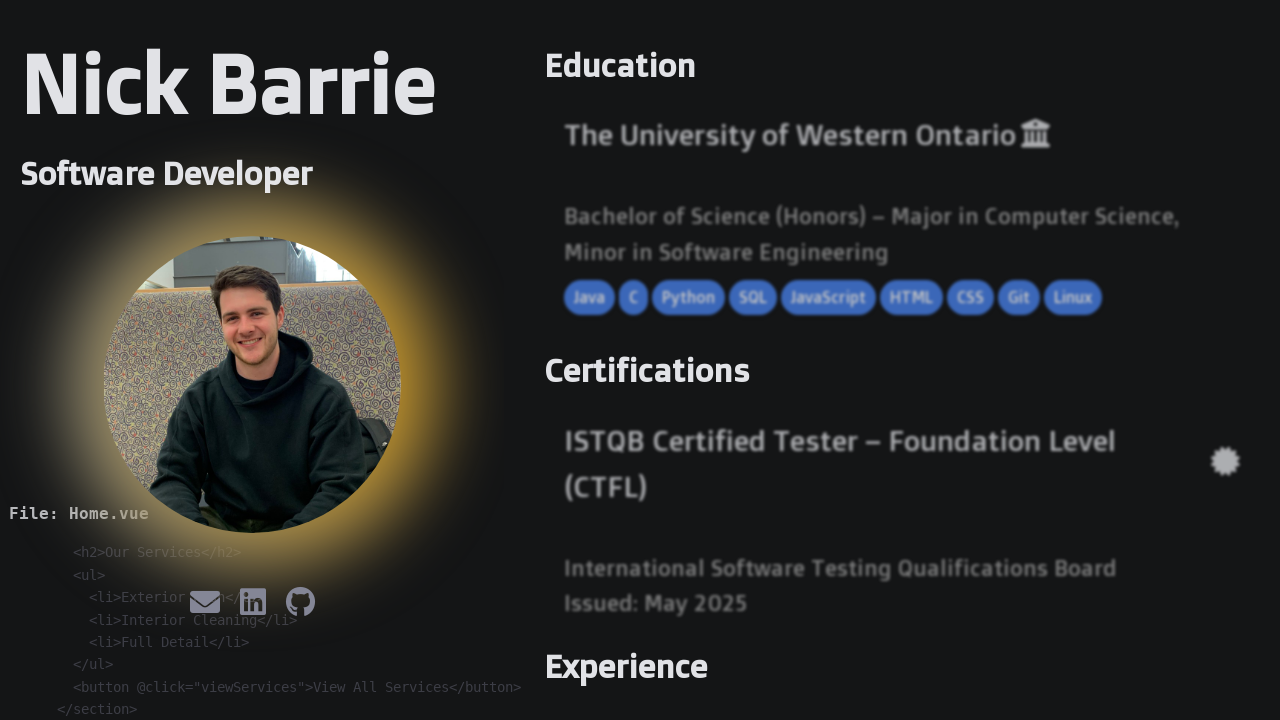

Located email social link
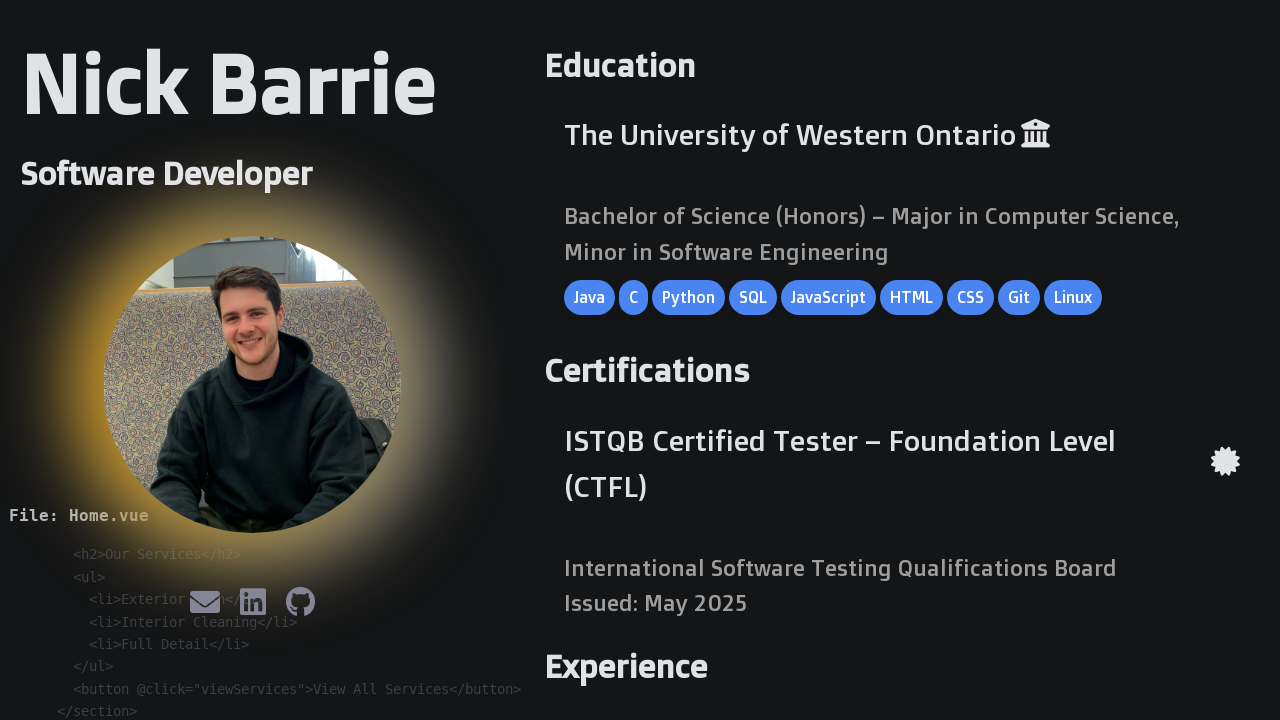

Verified email link is visible
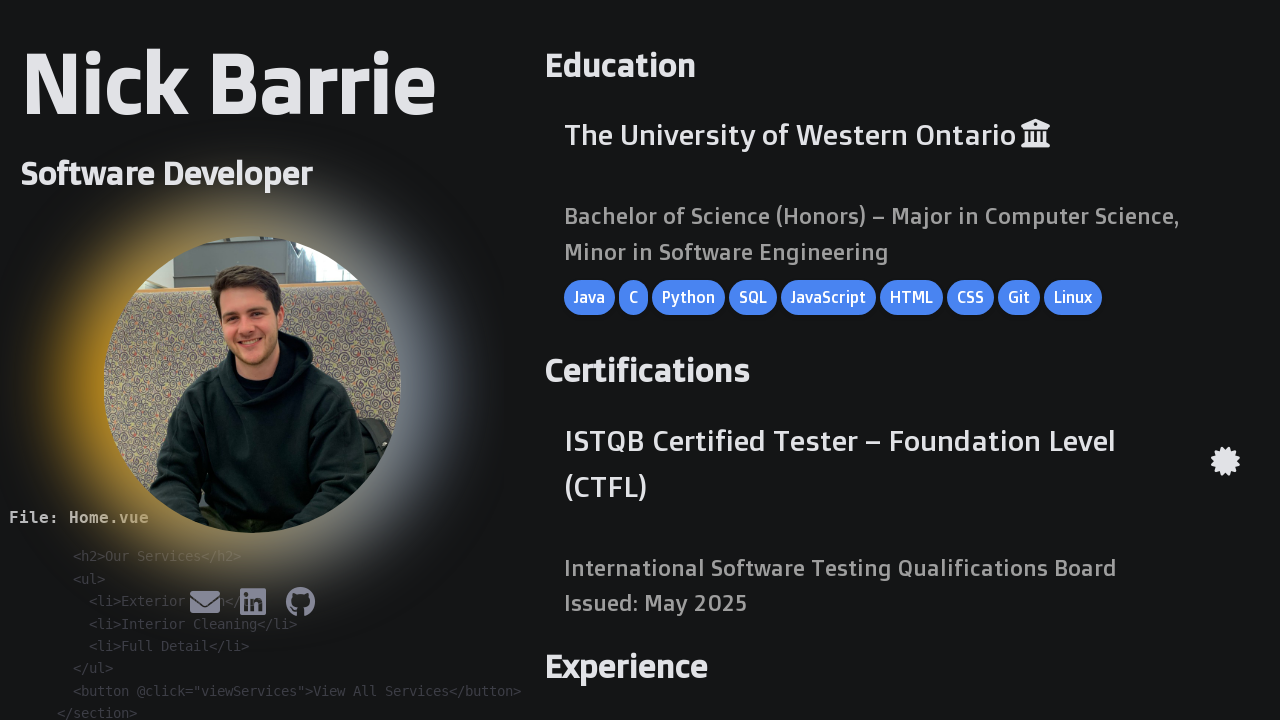

Located LinkedIn social link
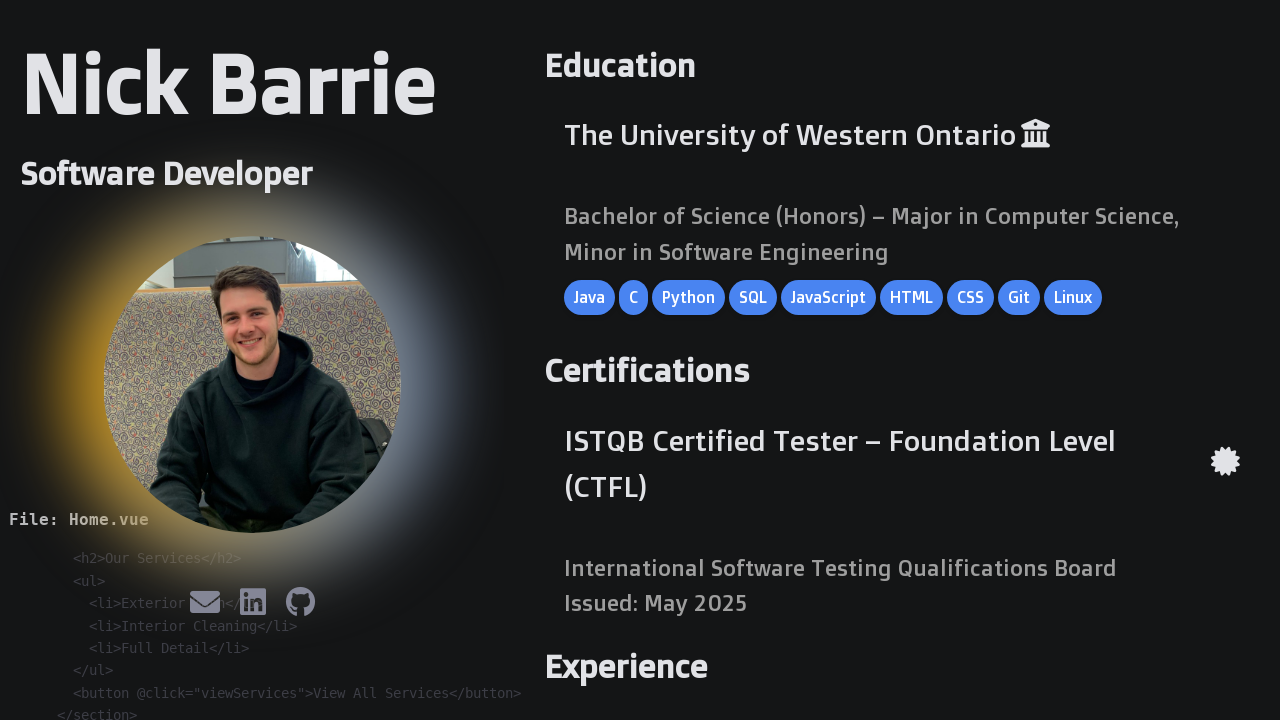

Verified LinkedIn link is visible
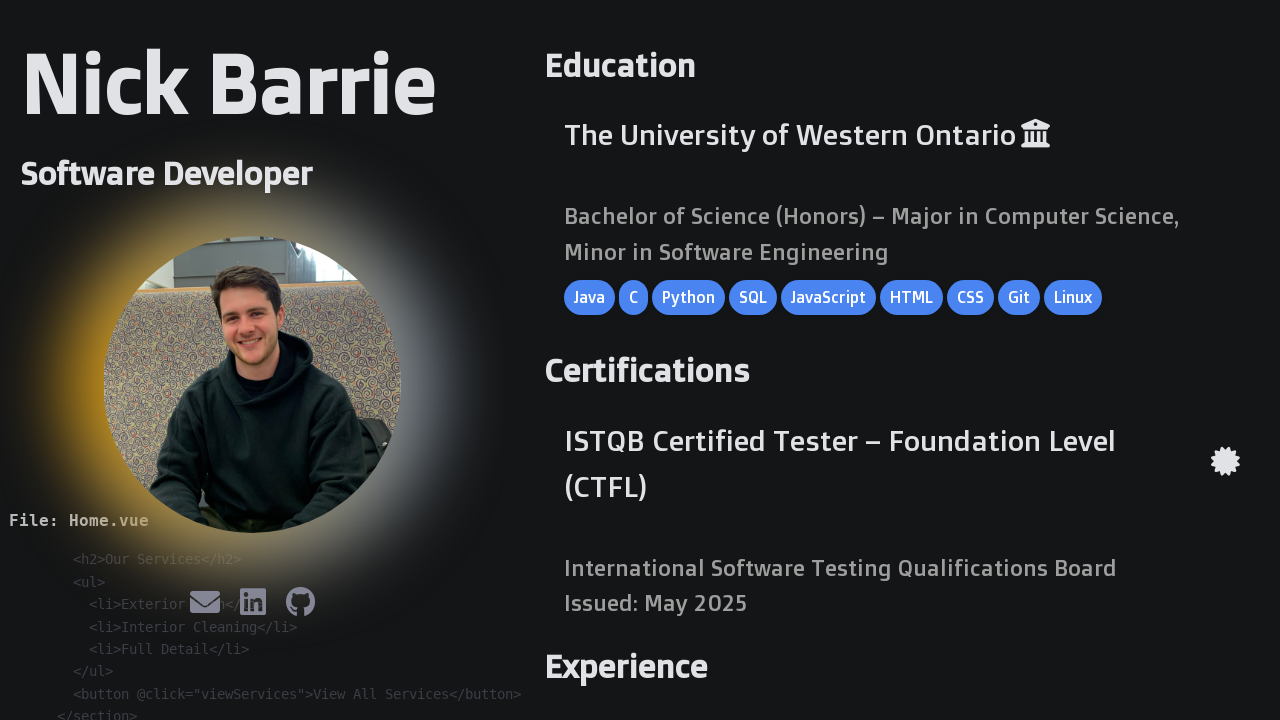

Located GitHub social link
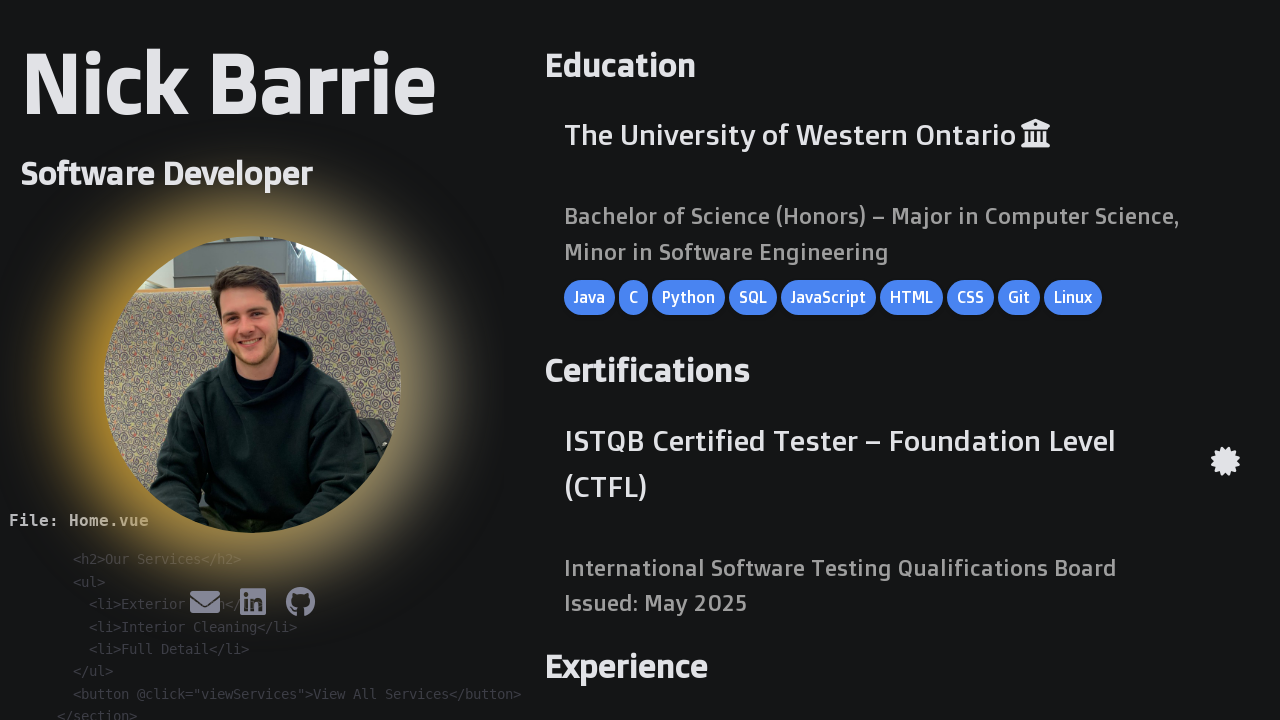

Verified GitHub link is visible
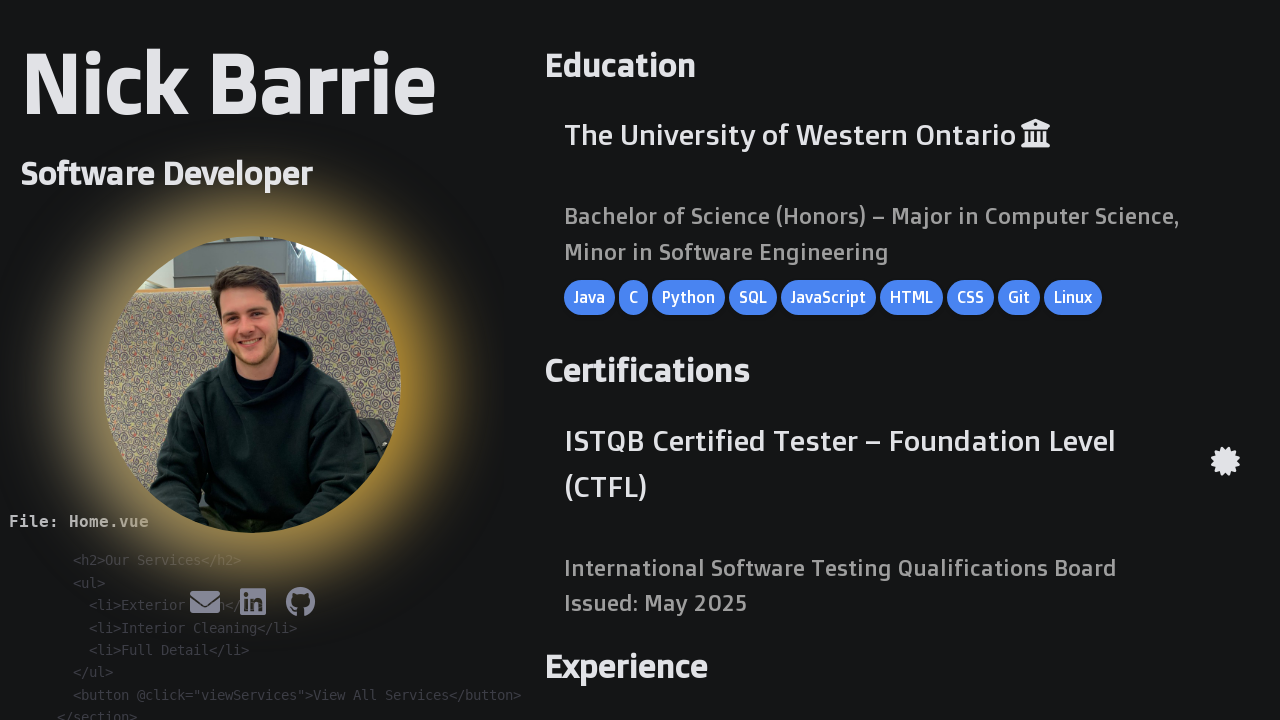

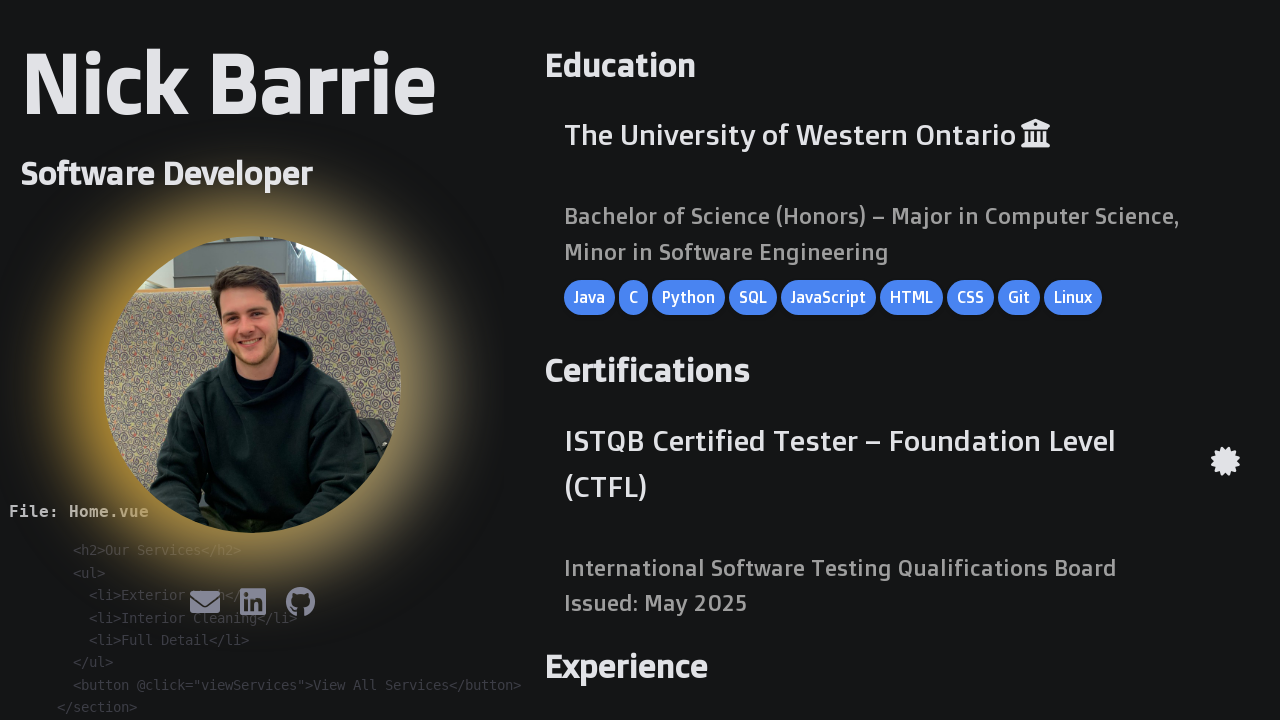